Verifies that the first 100 articles on Hacker News "newest" page are sorted in order from newest to oldest by navigating through pages and checking article timestamps

Starting URL: https://news.ycombinator.com/newest

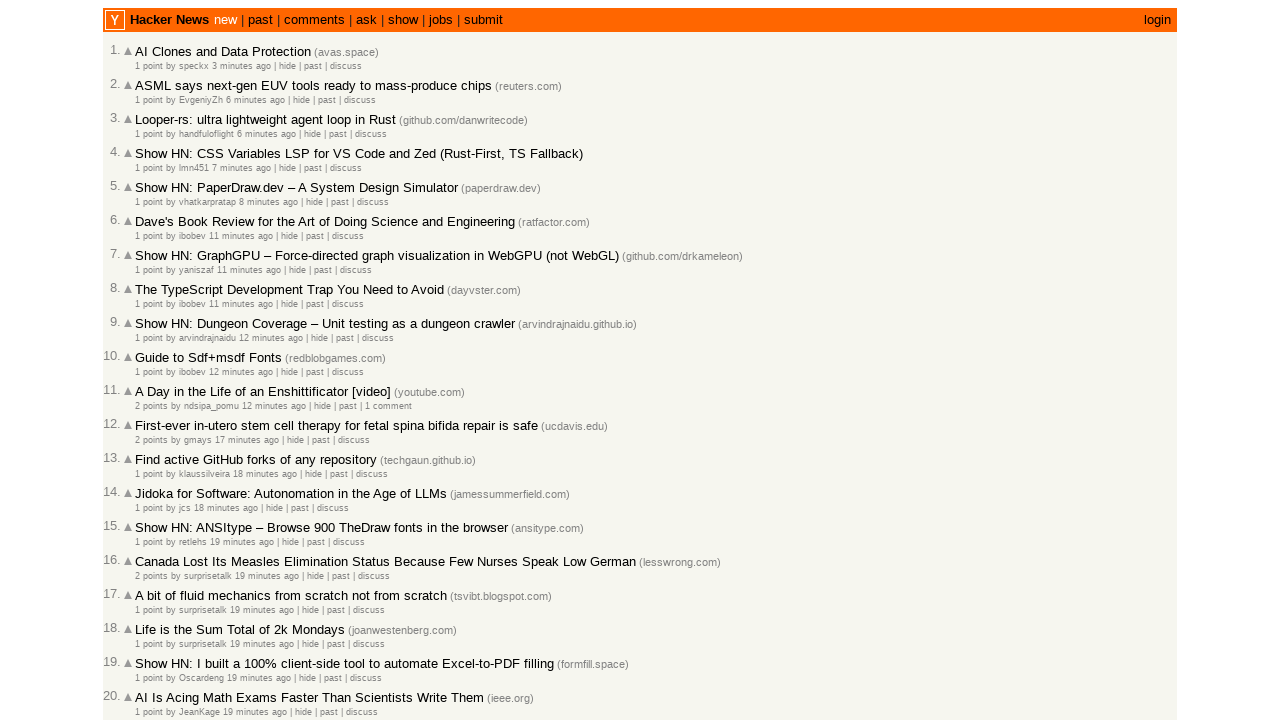

Waited for article age elements to load on newest page
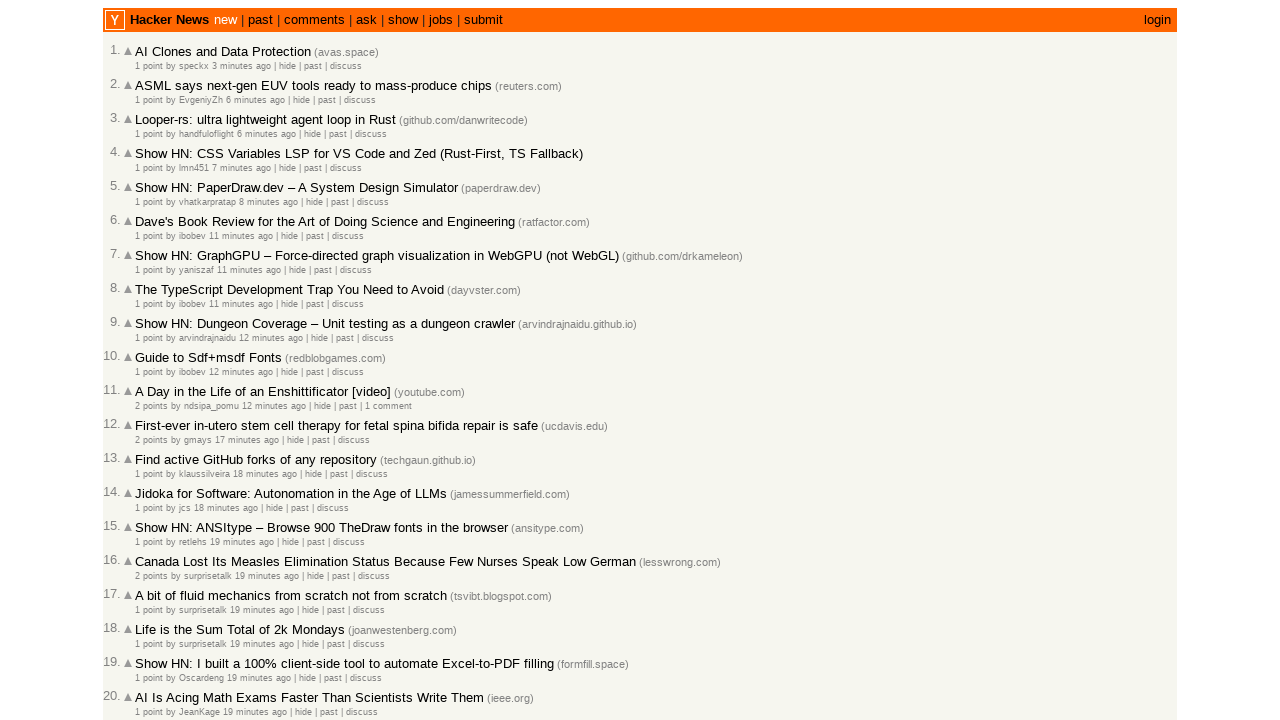

Verified that articles are present on the page
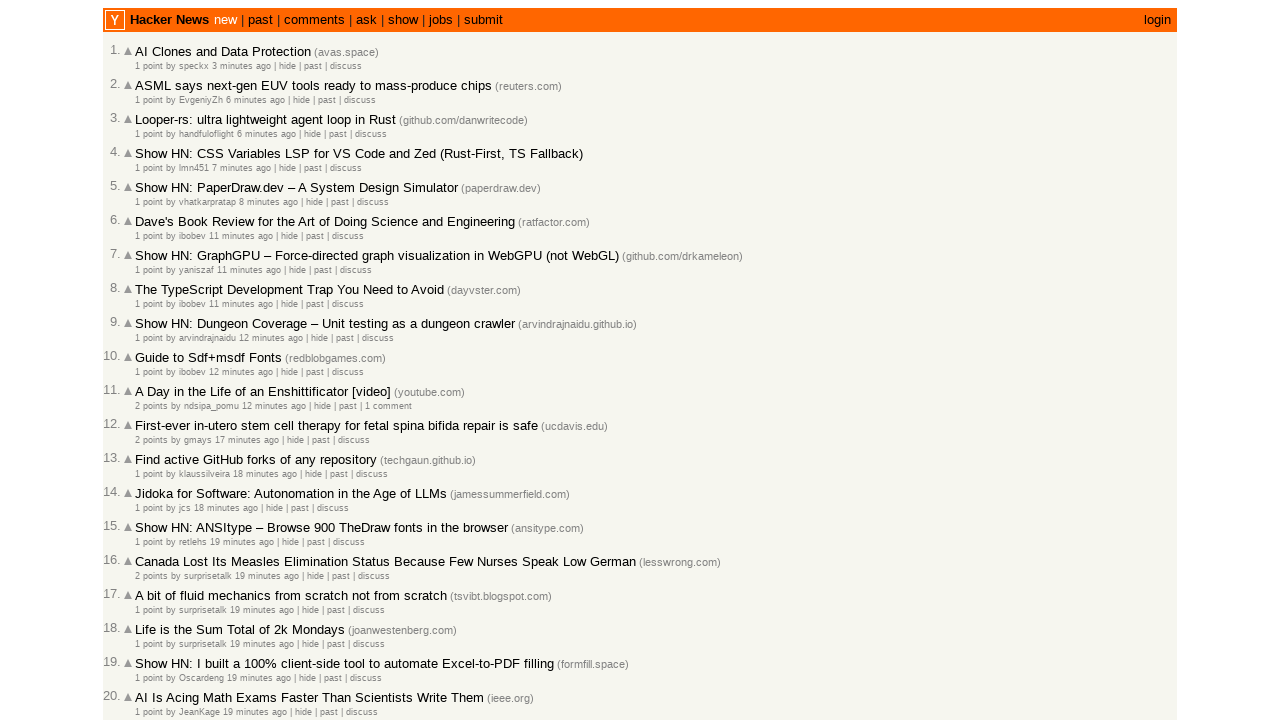

Clicked 'More' link to load next page of articles (iteration 1) at (149, 616) on a.morelink
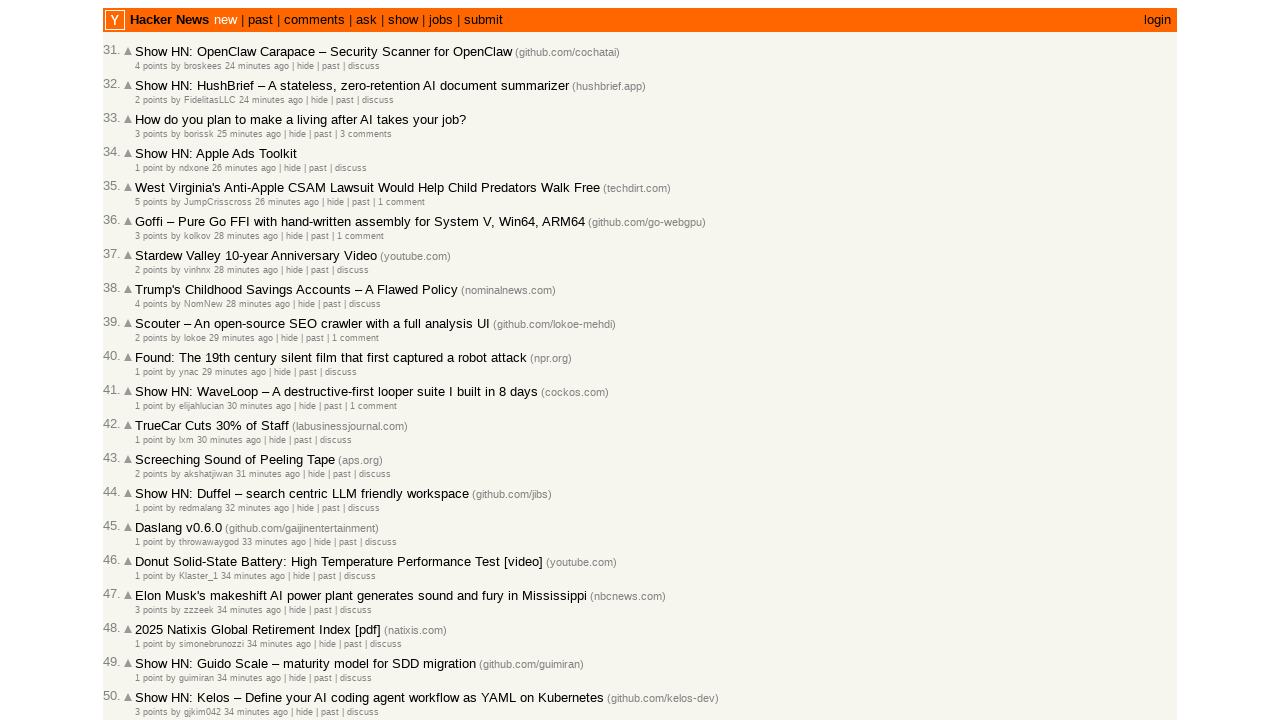

Waited for next page of articles to load (iteration 1)
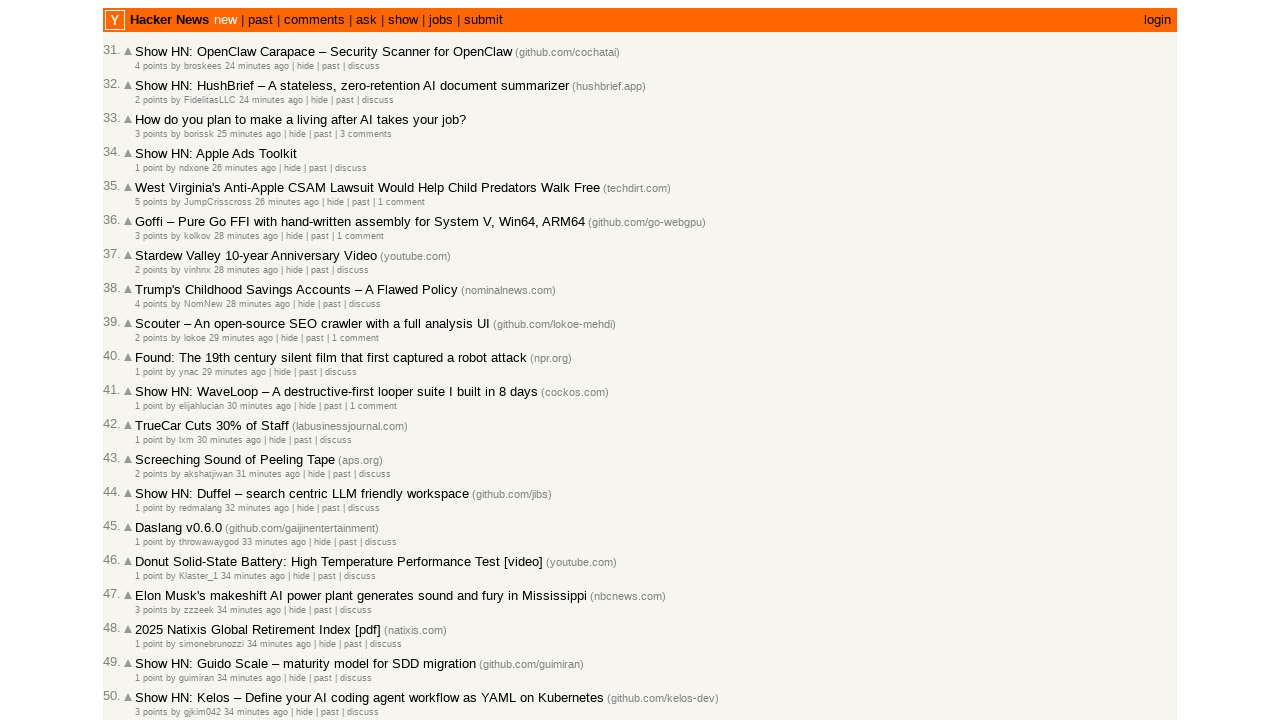

Clicked 'More' link to load next page of articles (iteration 2) at (149, 616) on a.morelink
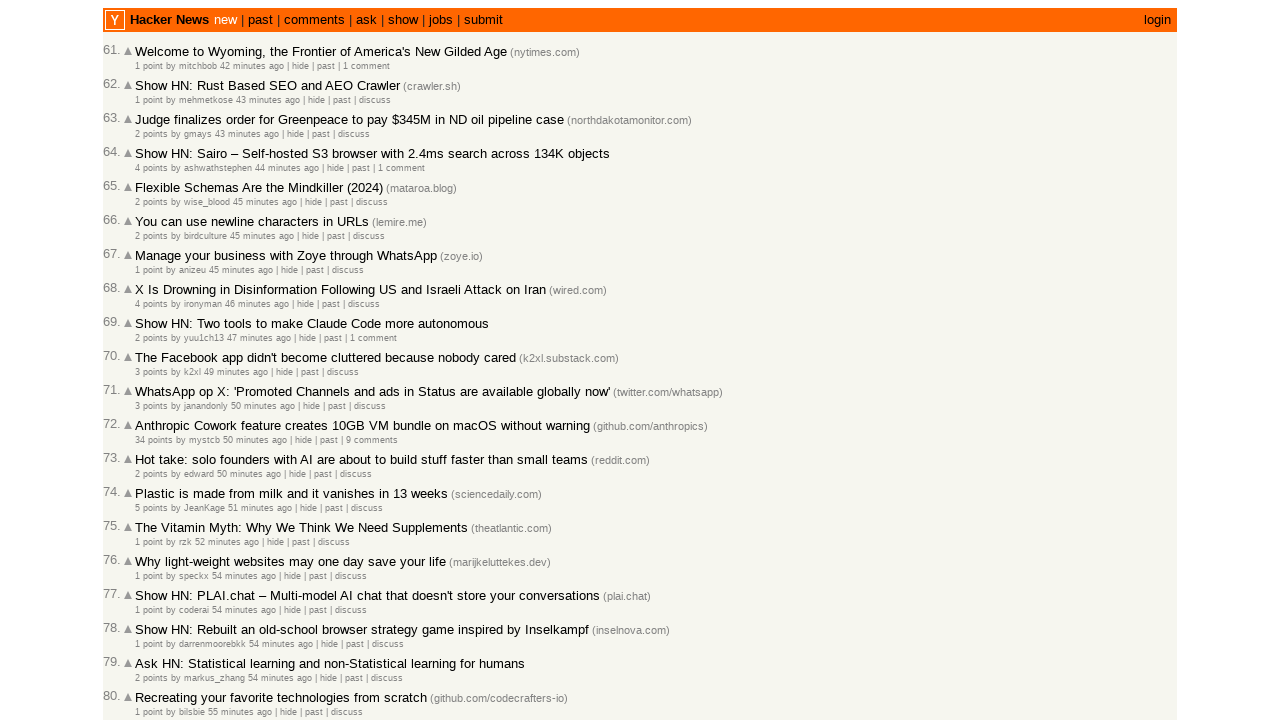

Waited for next page of articles to load (iteration 2)
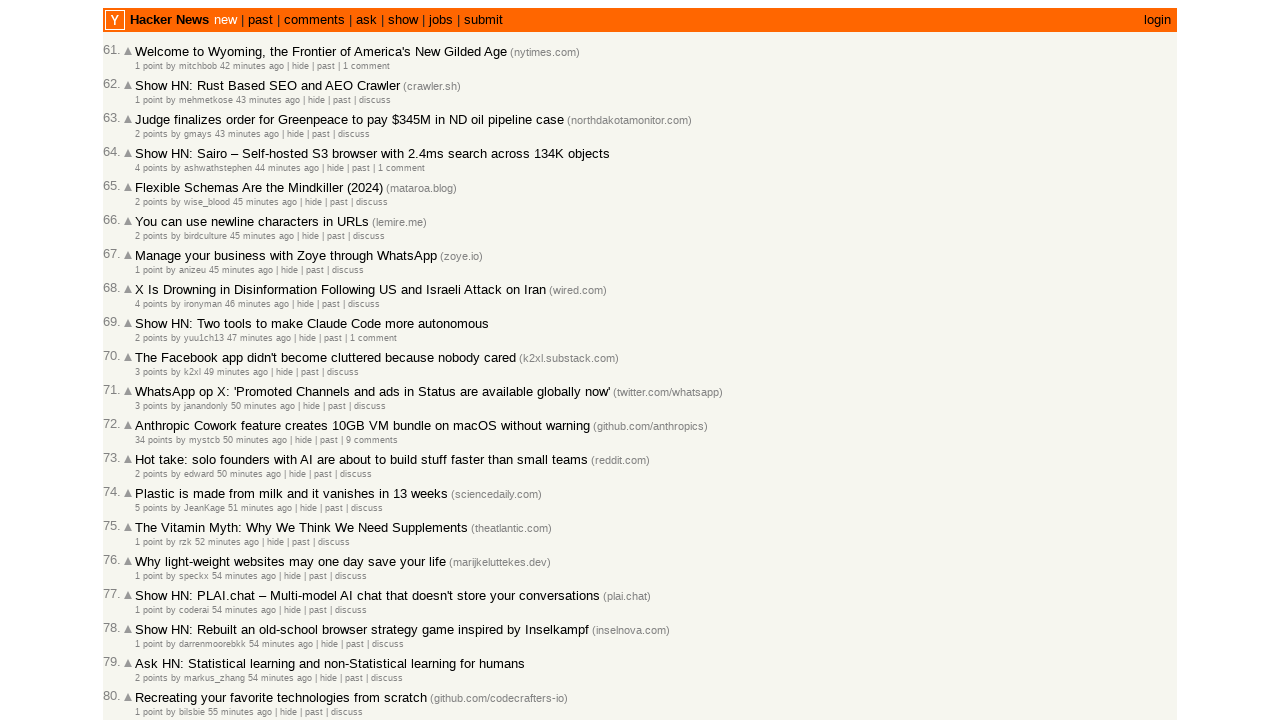

Clicked 'More' link to load next page of articles (iteration 3) at (149, 616) on a.morelink
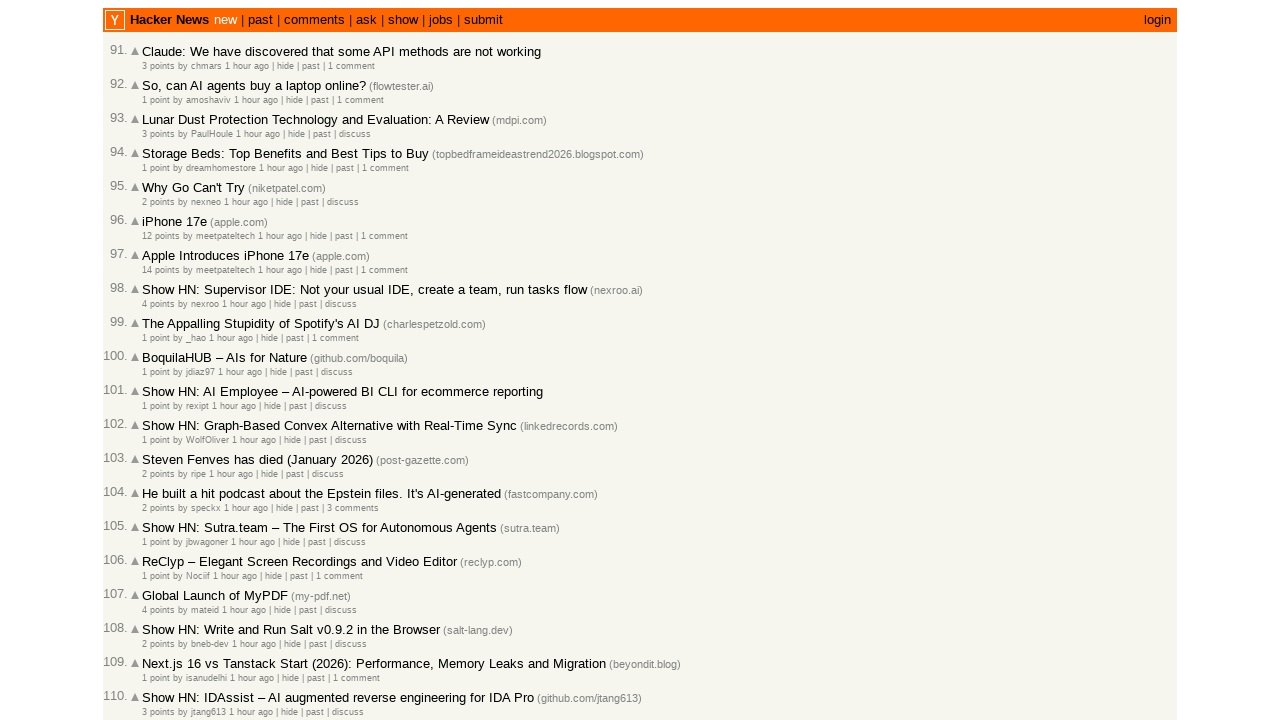

Waited for next page of articles to load (iteration 3)
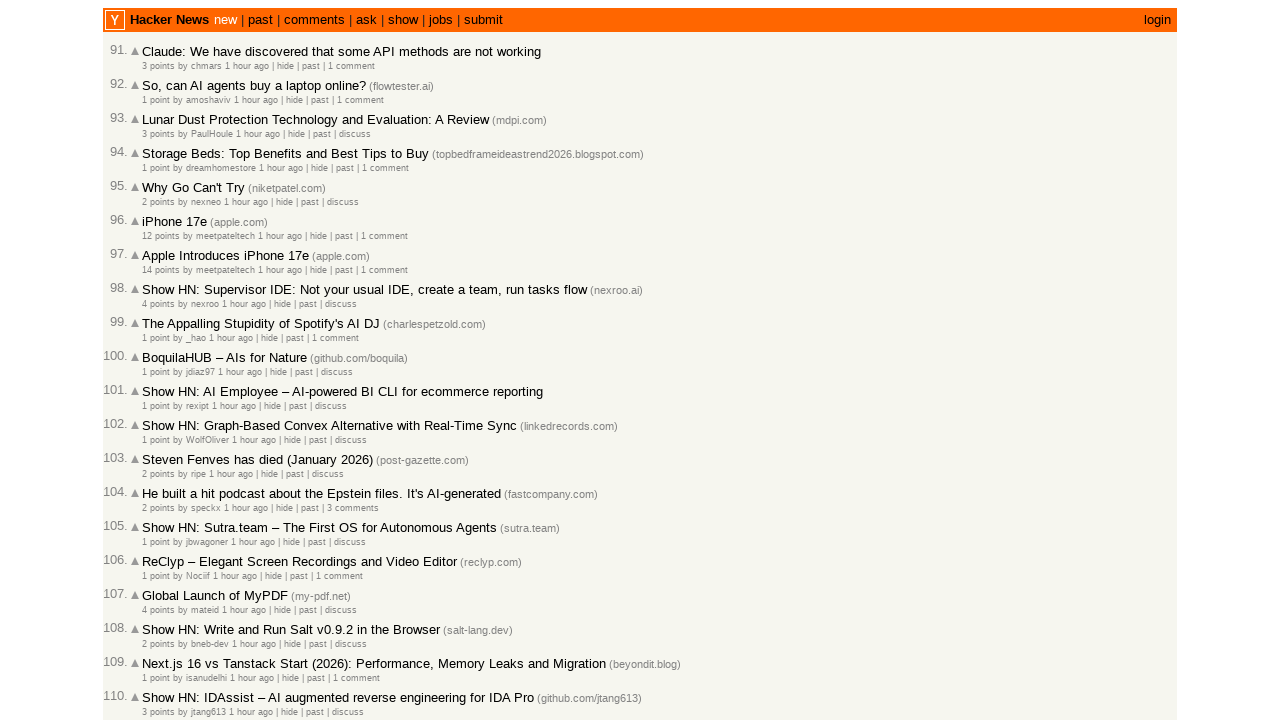

Verified articles are visible on the final page
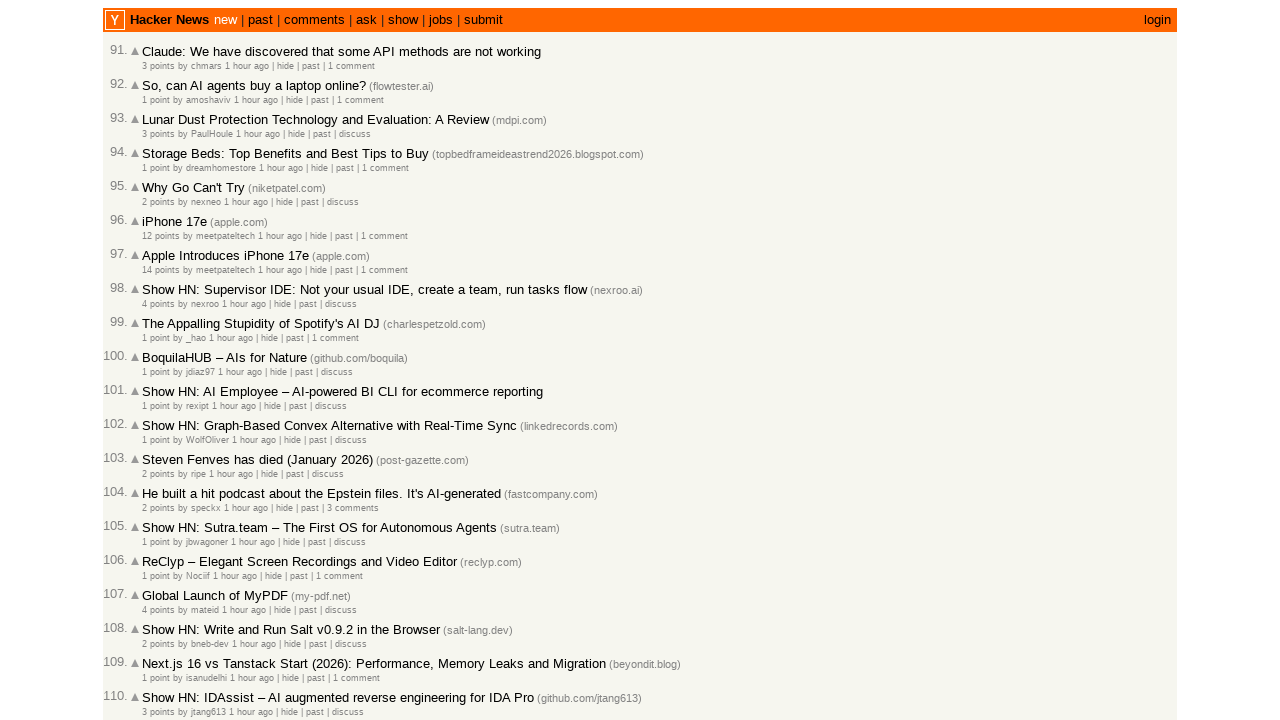

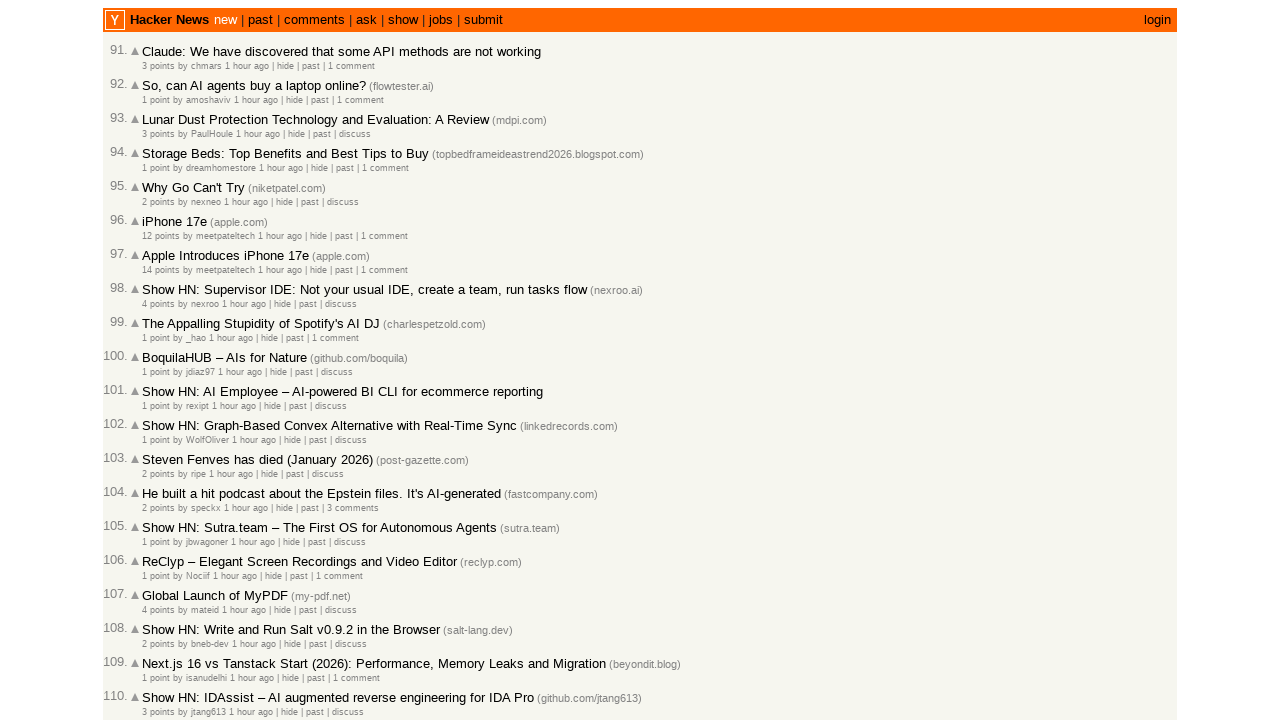